Tests JavaScript alert handling by clicking a button that triggers a simple alert and then accepting it

Starting URL: http://demo.automationtesting.in/Alerts.html

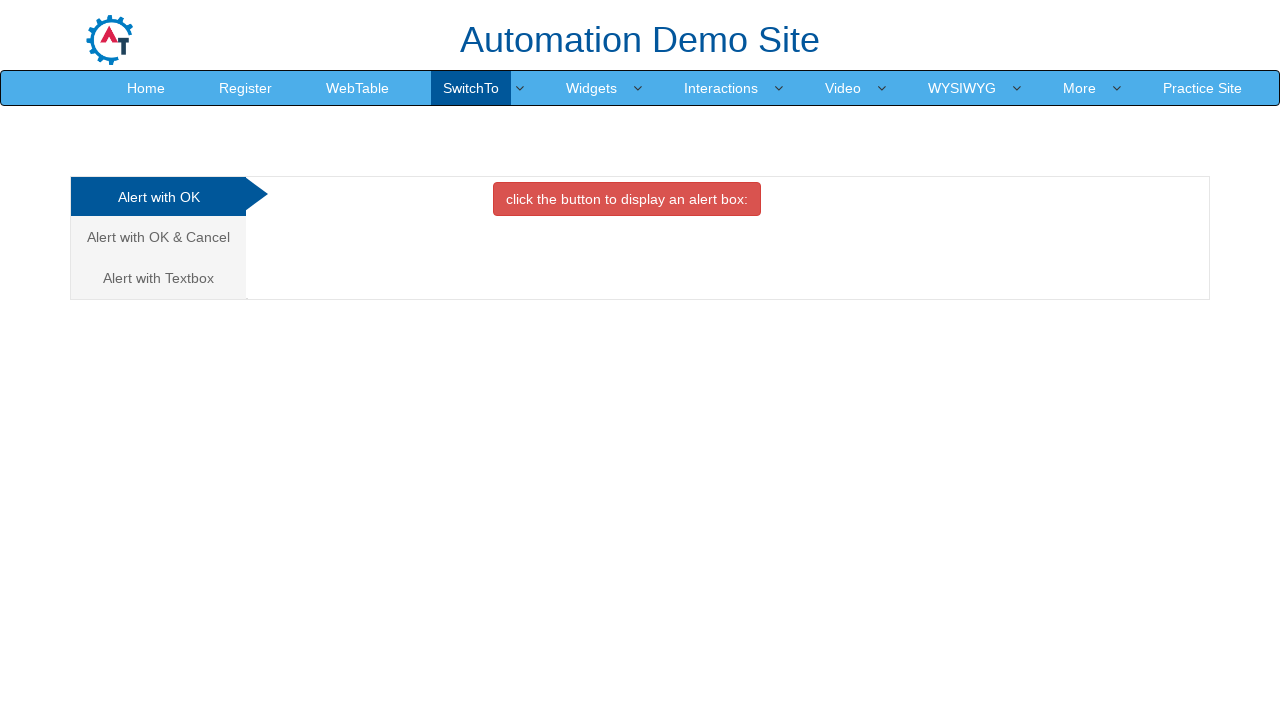

Set up dialog handler to accept alerts
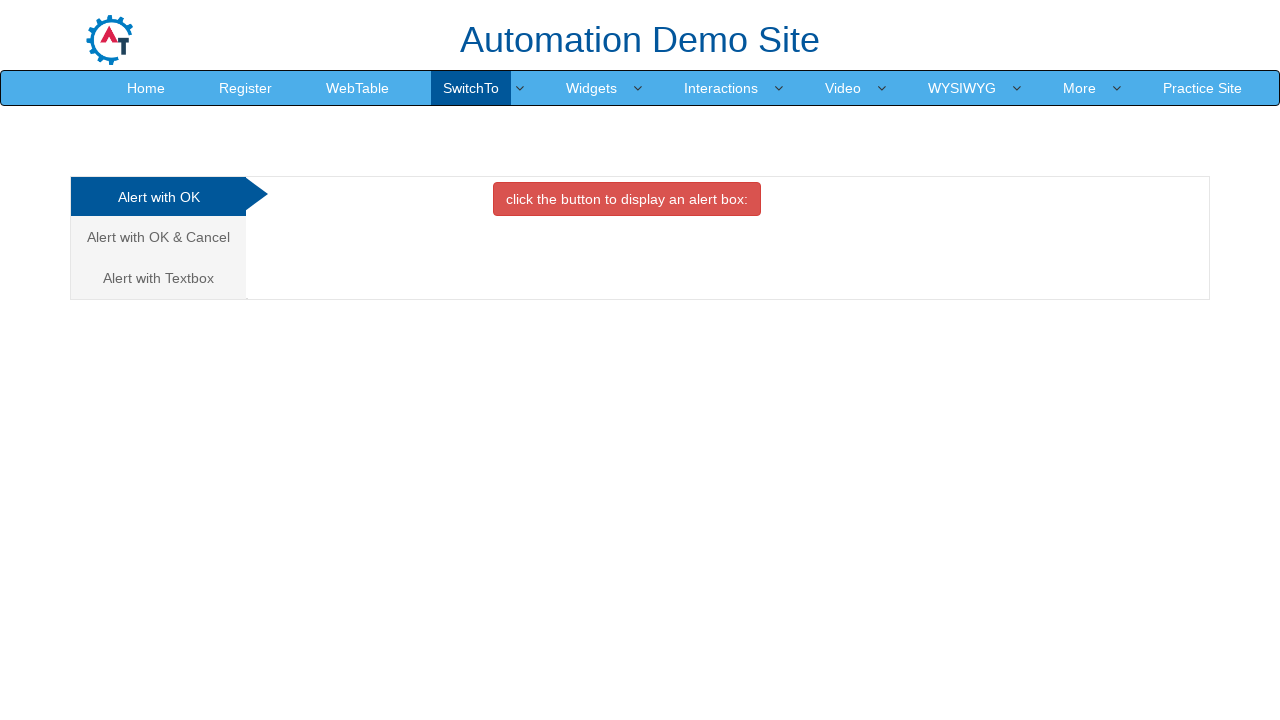

Clicked button to trigger JavaScript alert at (627, 199) on xpath=//*[@id='OKTab']/button
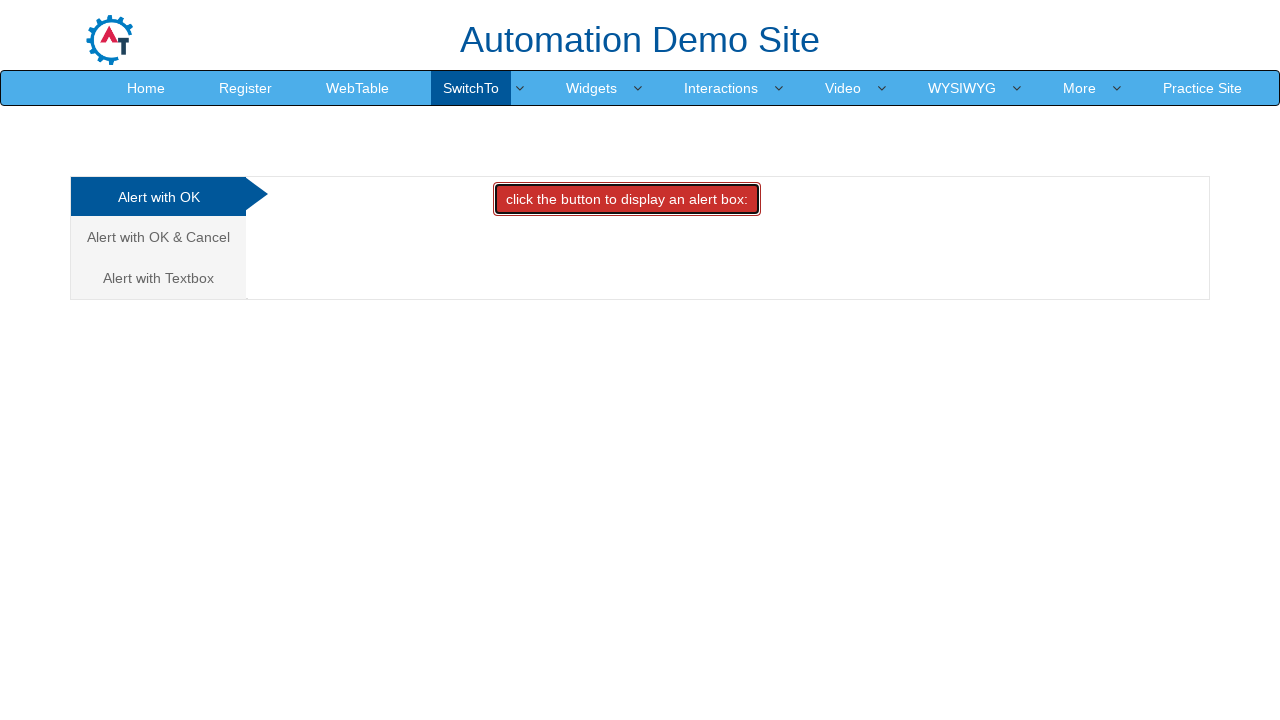

Waited 1 second for alert to be processed
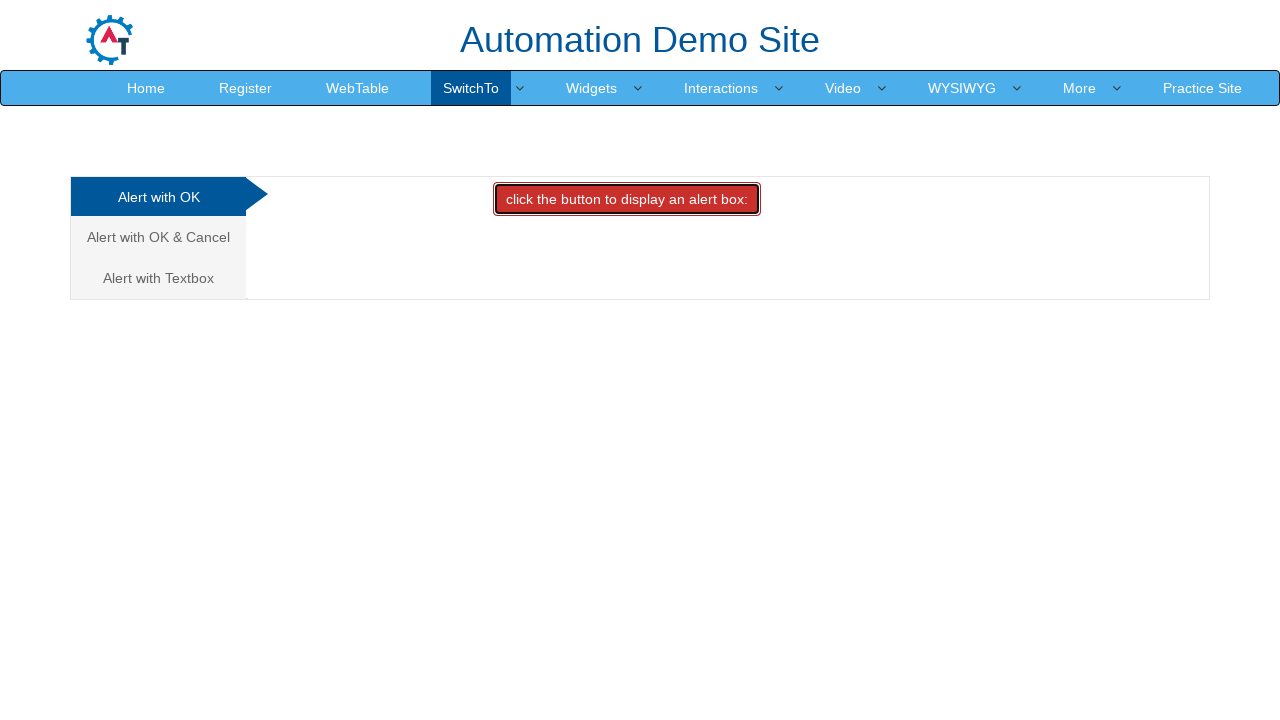

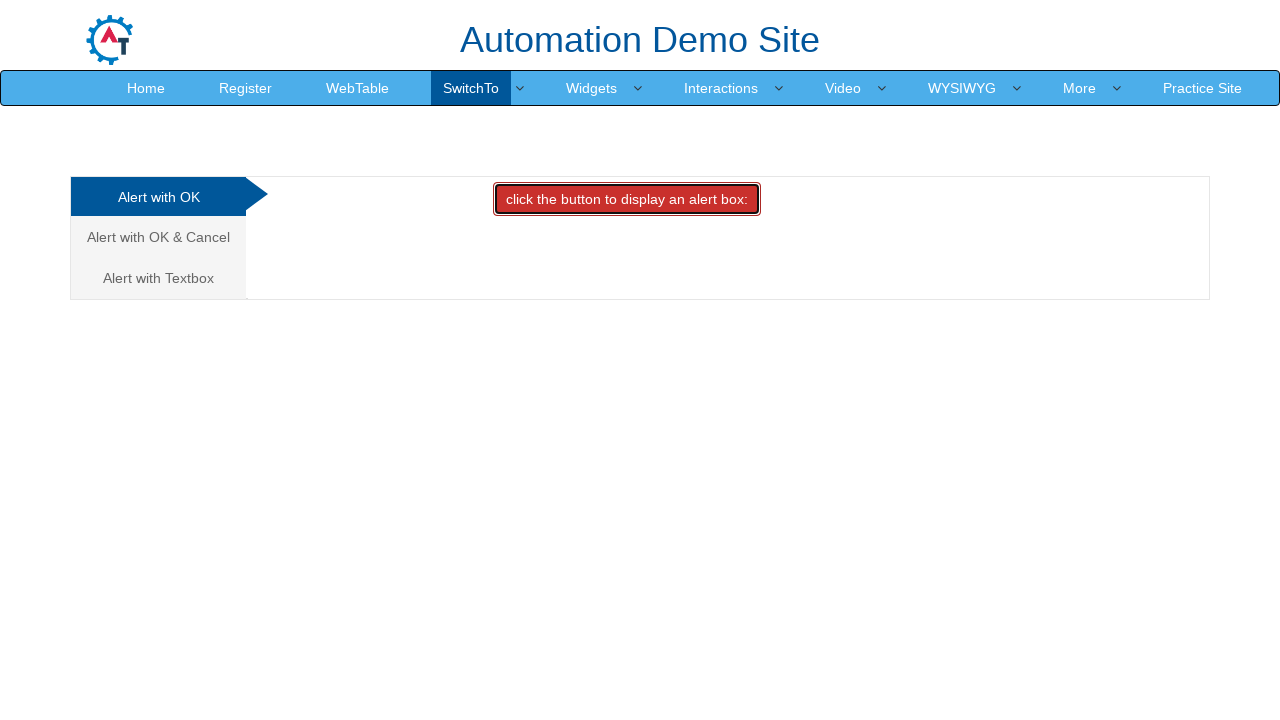